Tests dynamic loading of elements by clicking a button and waiting for content to appear after an AJAX loading indicator disappears

Starting URL: http://the-internet.herokuapp.com/dynamic_loading

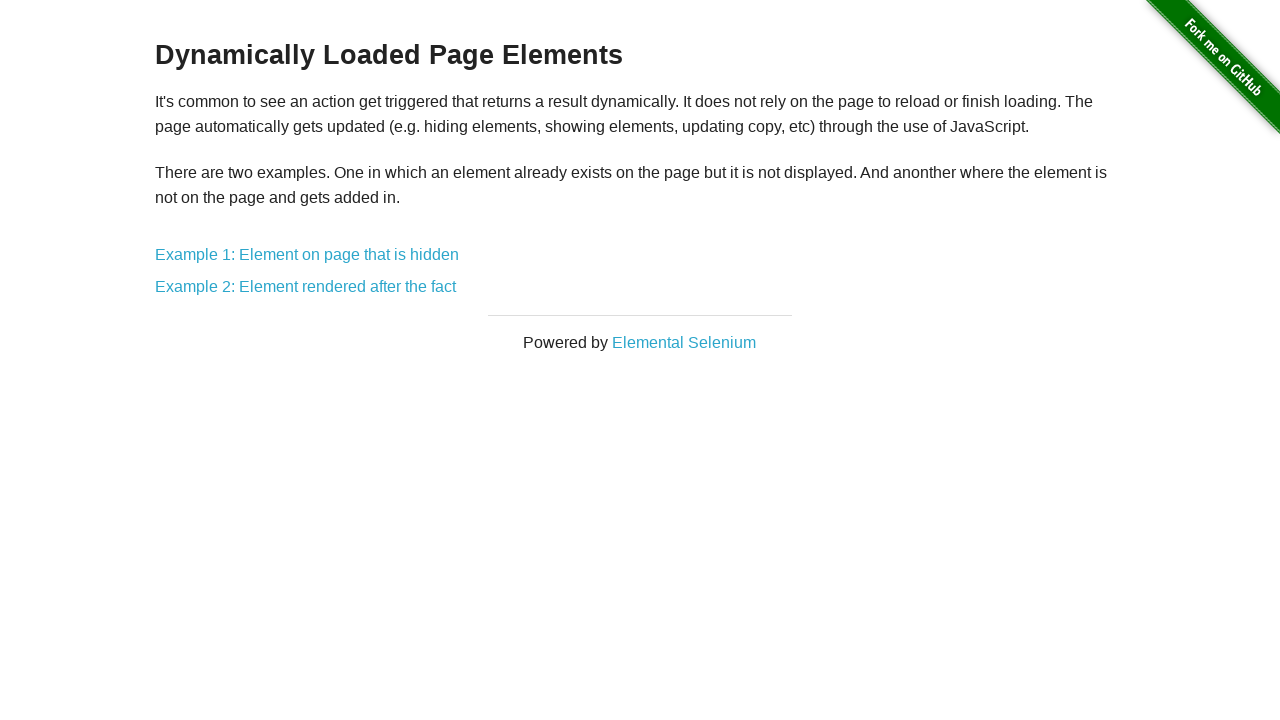

Clicked link to navigate to Example 2: Element rendered after the fact at (306, 287) on a[href="/dynamic_loading/2"]
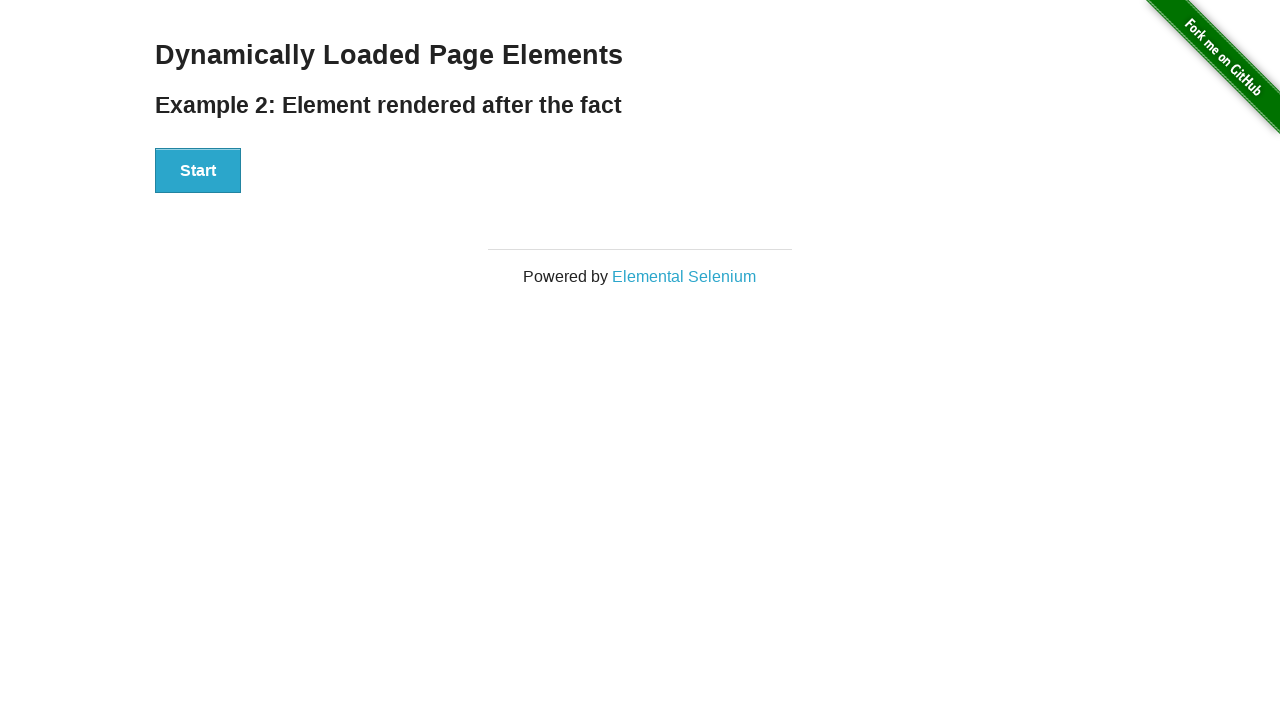

Verified page loaded with 'Element rendered after the fact' heading
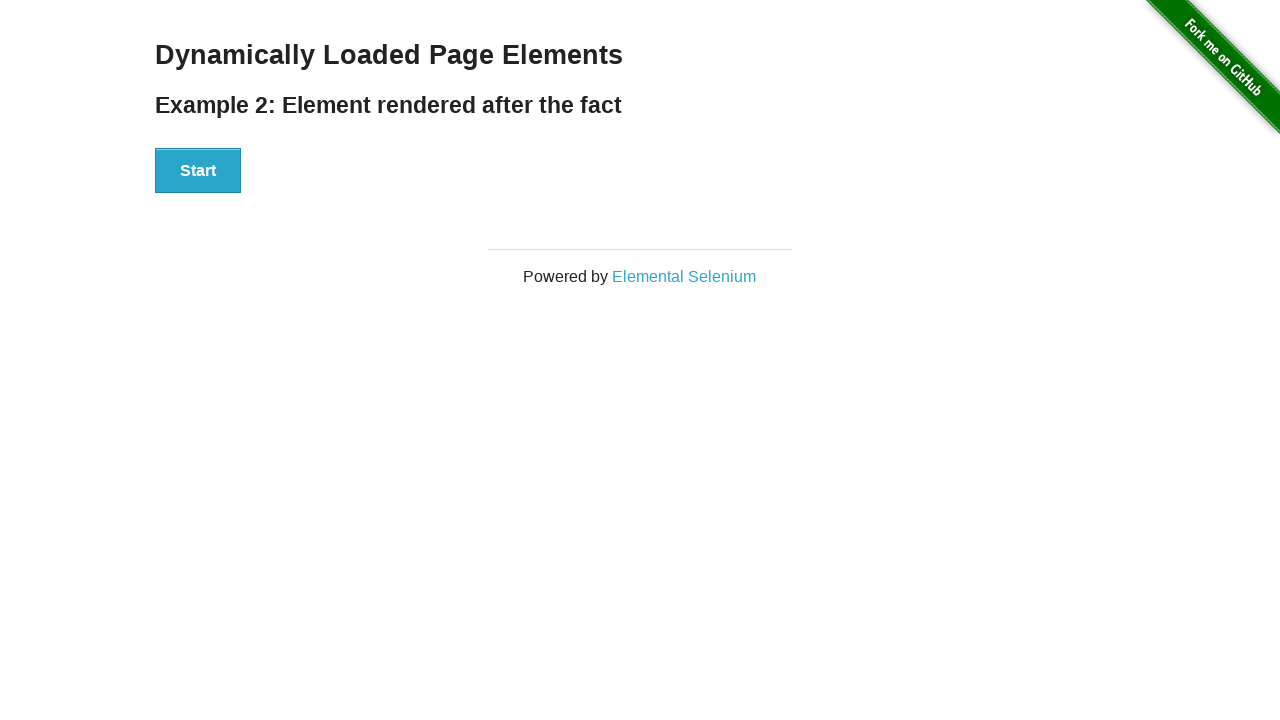

Clicked Start button to trigger dynamic loading at (198, 171) on #start button
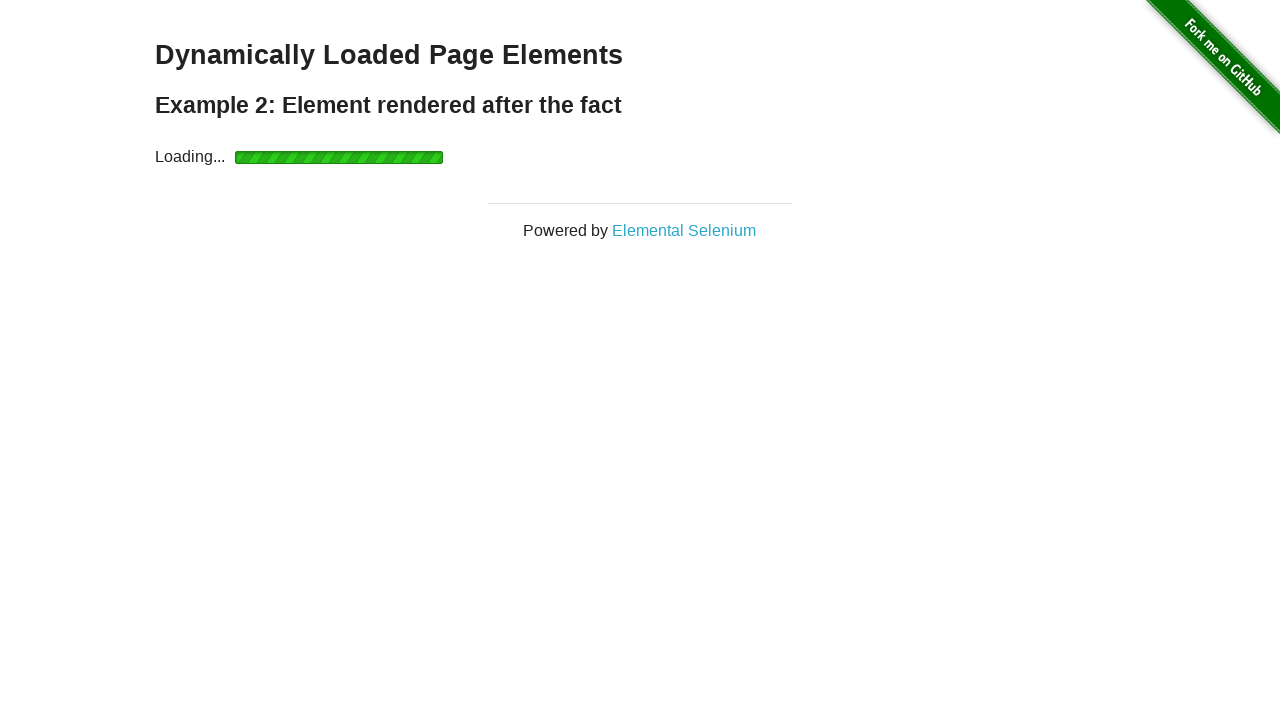

AJAX loading indicator disappeared
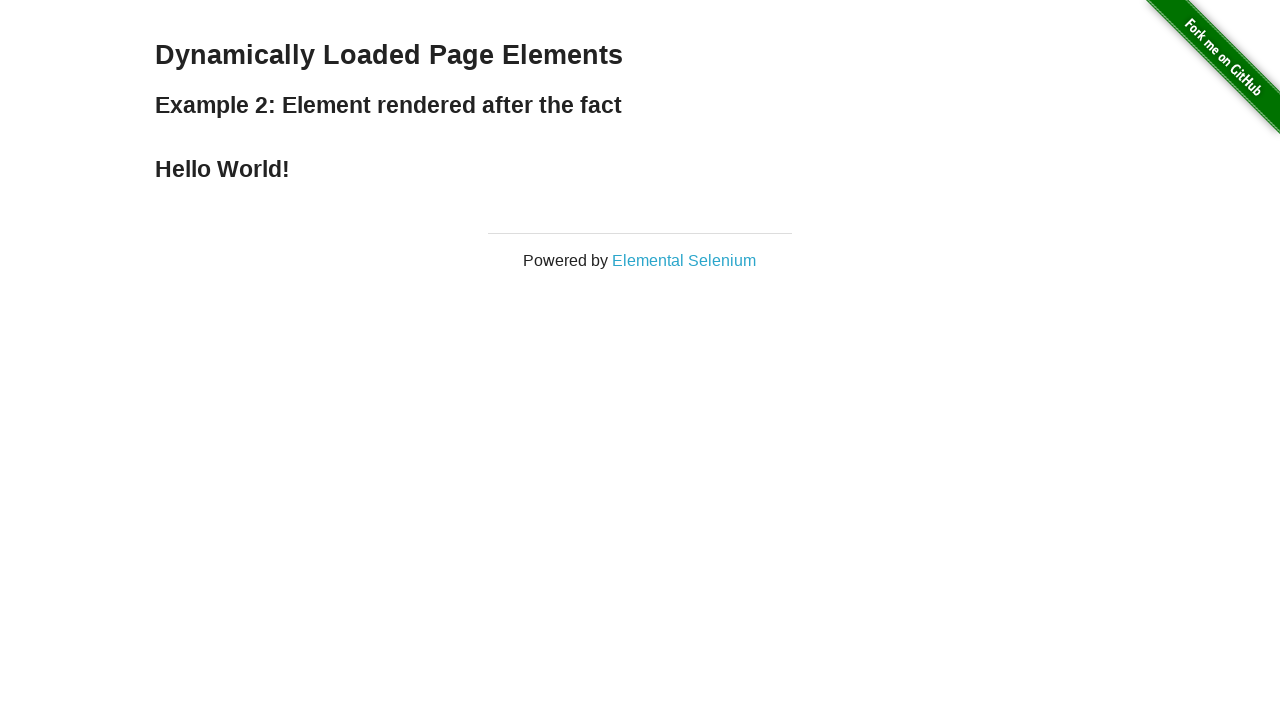

Dynamically loaded 'Hello World!' content appeared
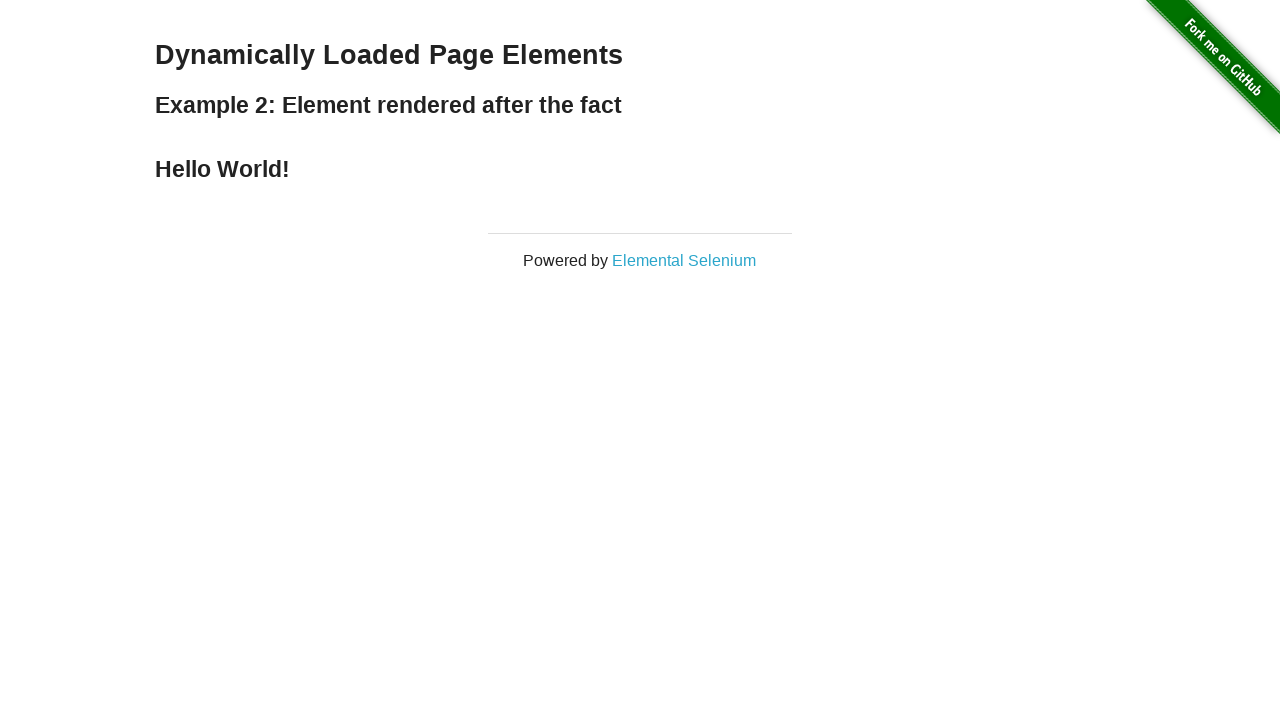

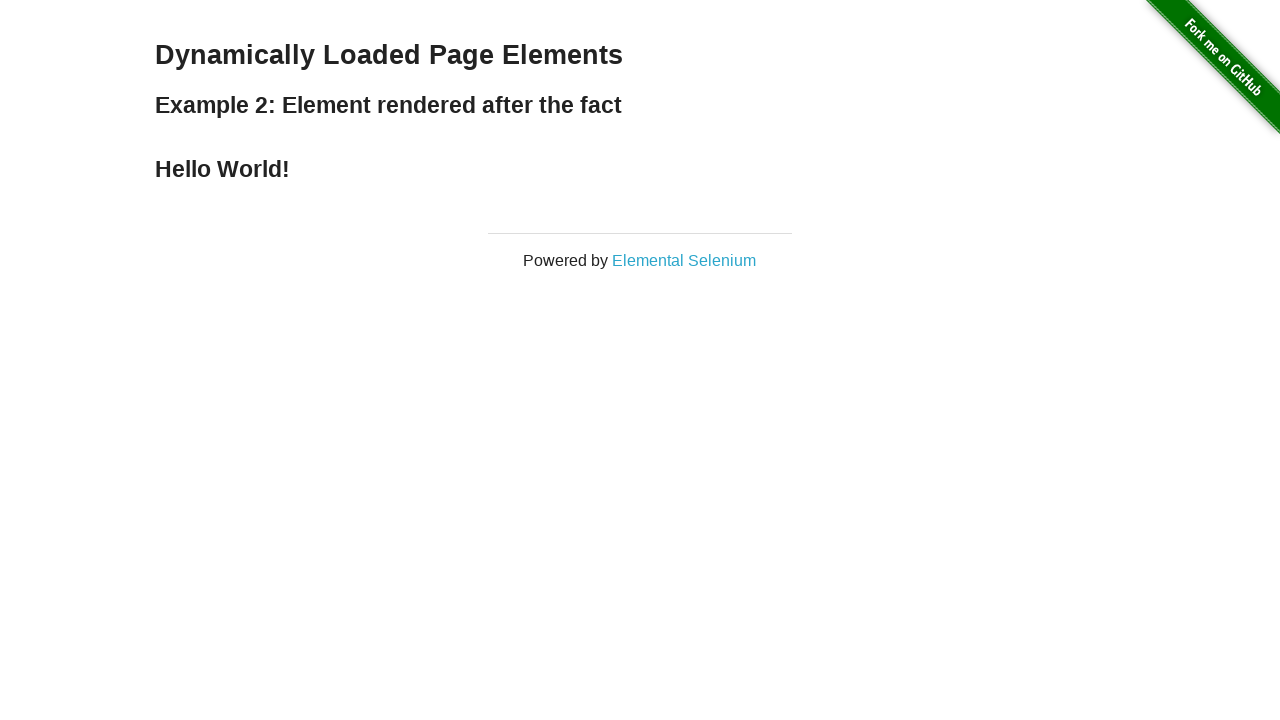